Opens Python.org, clears the search field, enters a search term, and submits the search

Starting URL: http://www.python.org

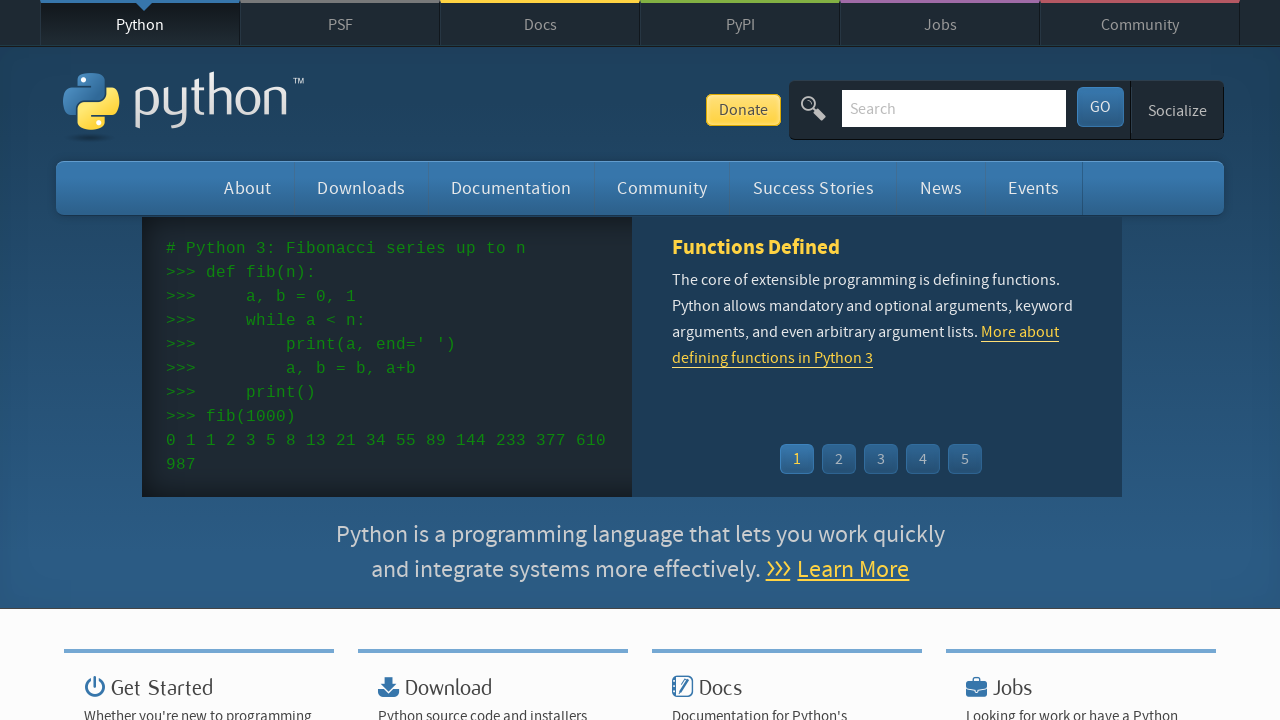

Cleared the search field on input[name='q']
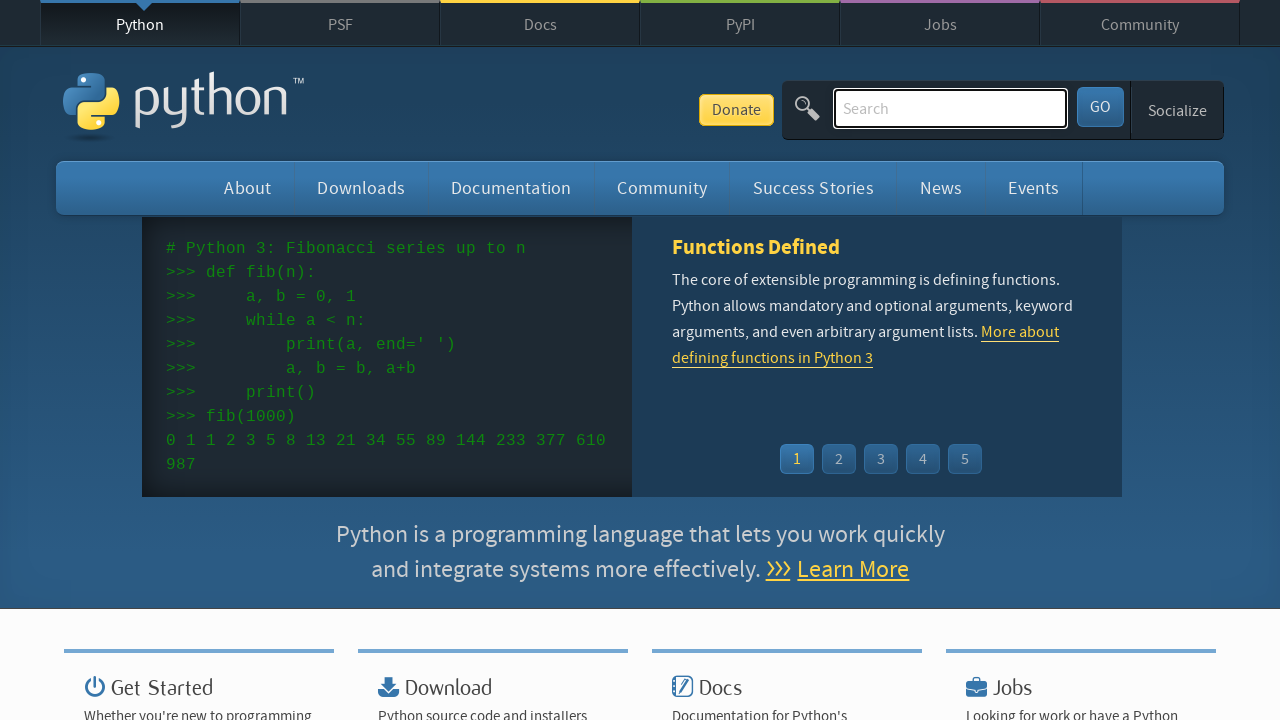

Entered 'pycon' into the search field on input[name='q']
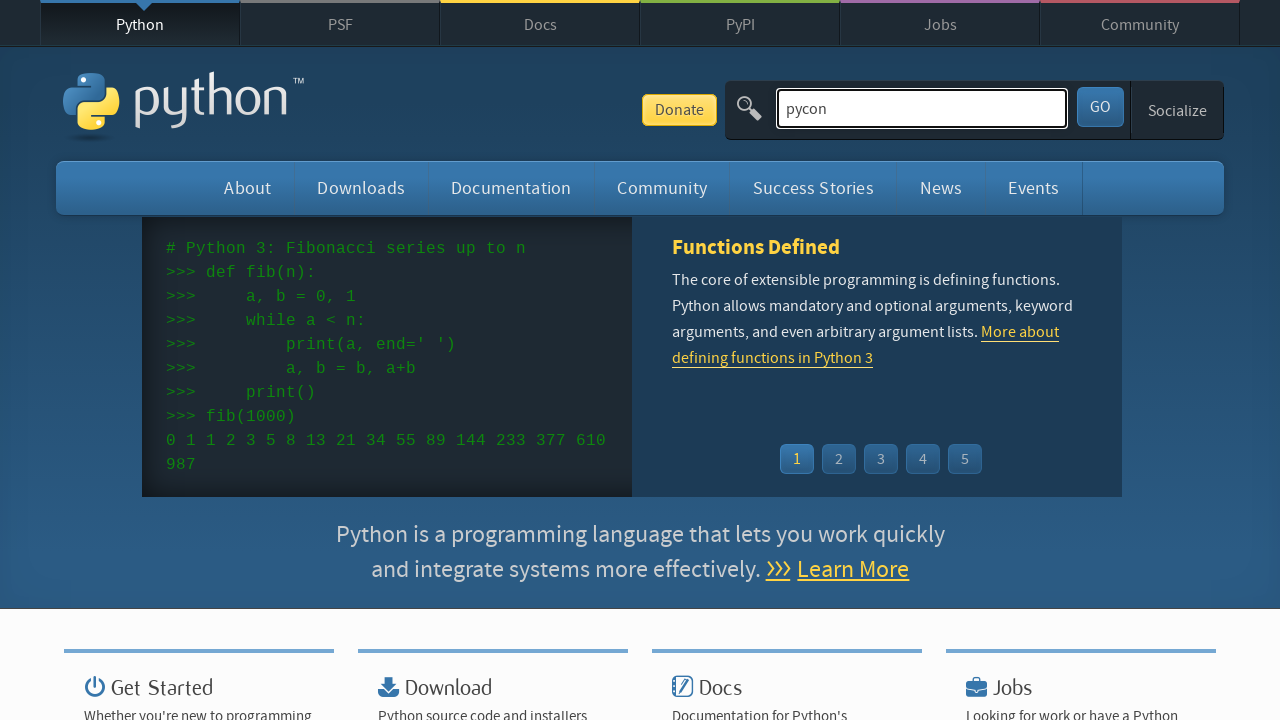

Pressed Enter to submit the search on input[name='q']
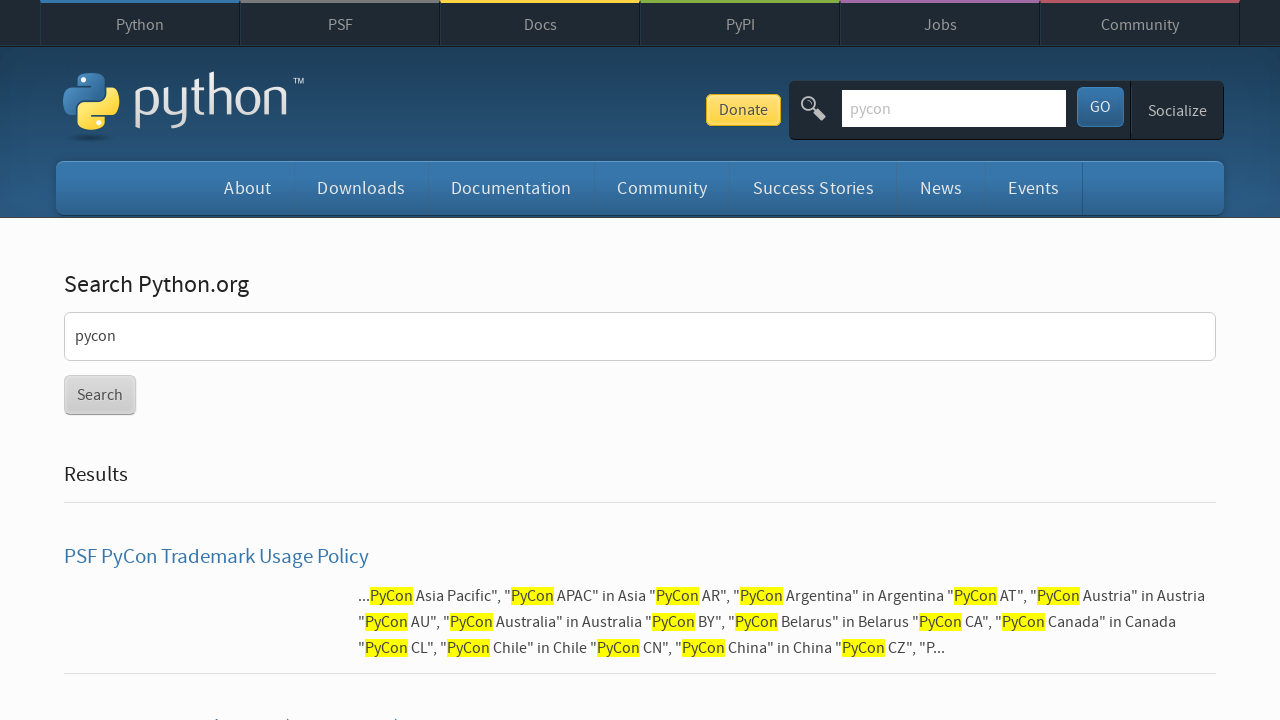

Waited for search results page to load
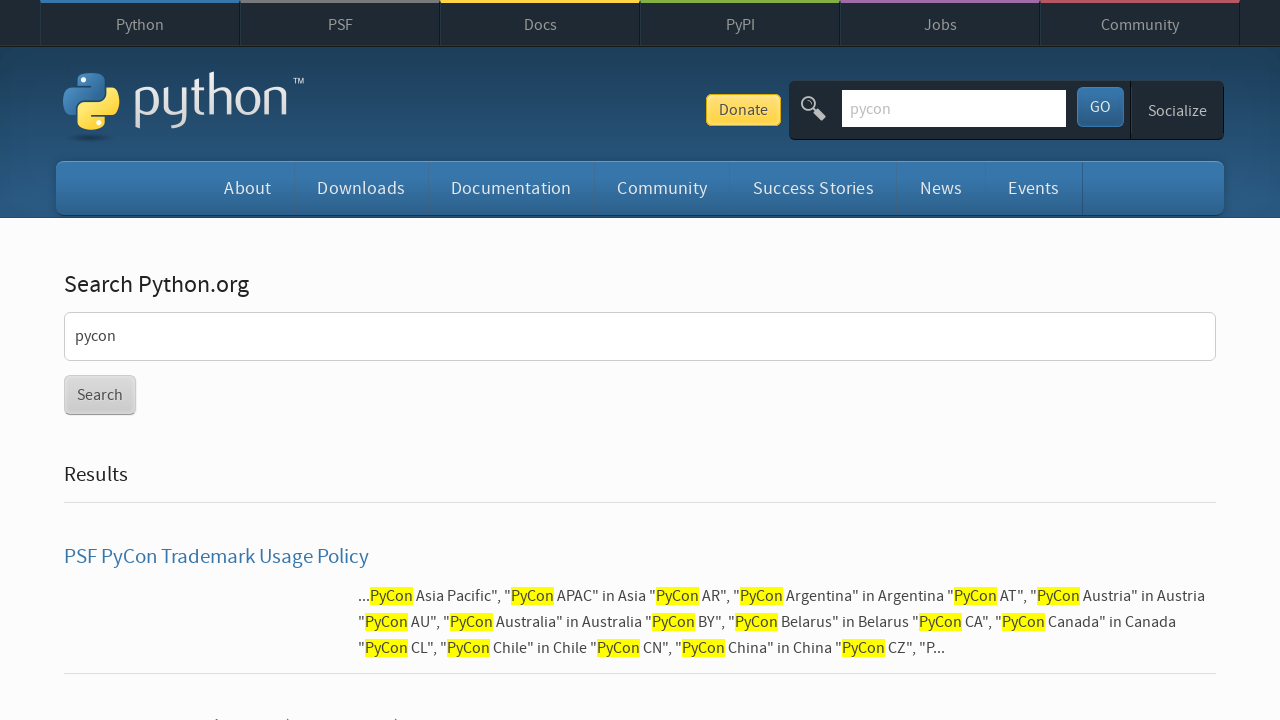

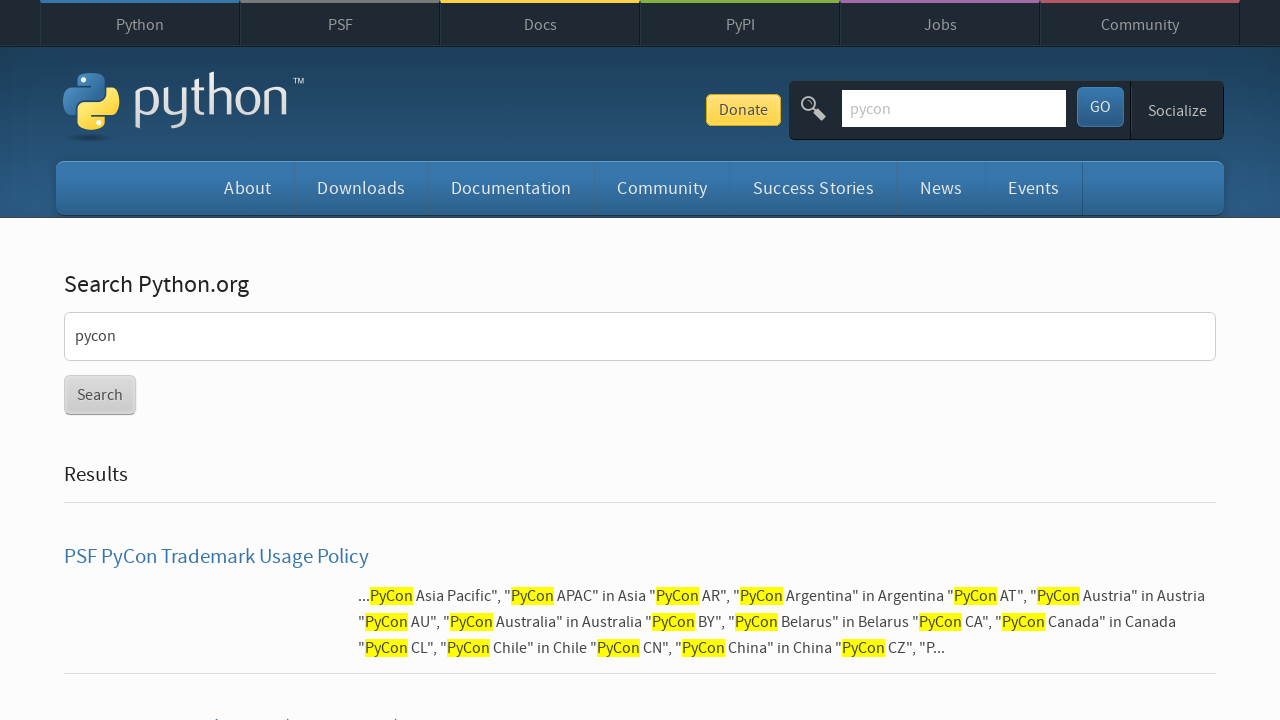